Tests drag and drop functionality by dragging an element from source to target location

Starting URL: https://crossbrowsertesting.github.io/drag-and-drop.html

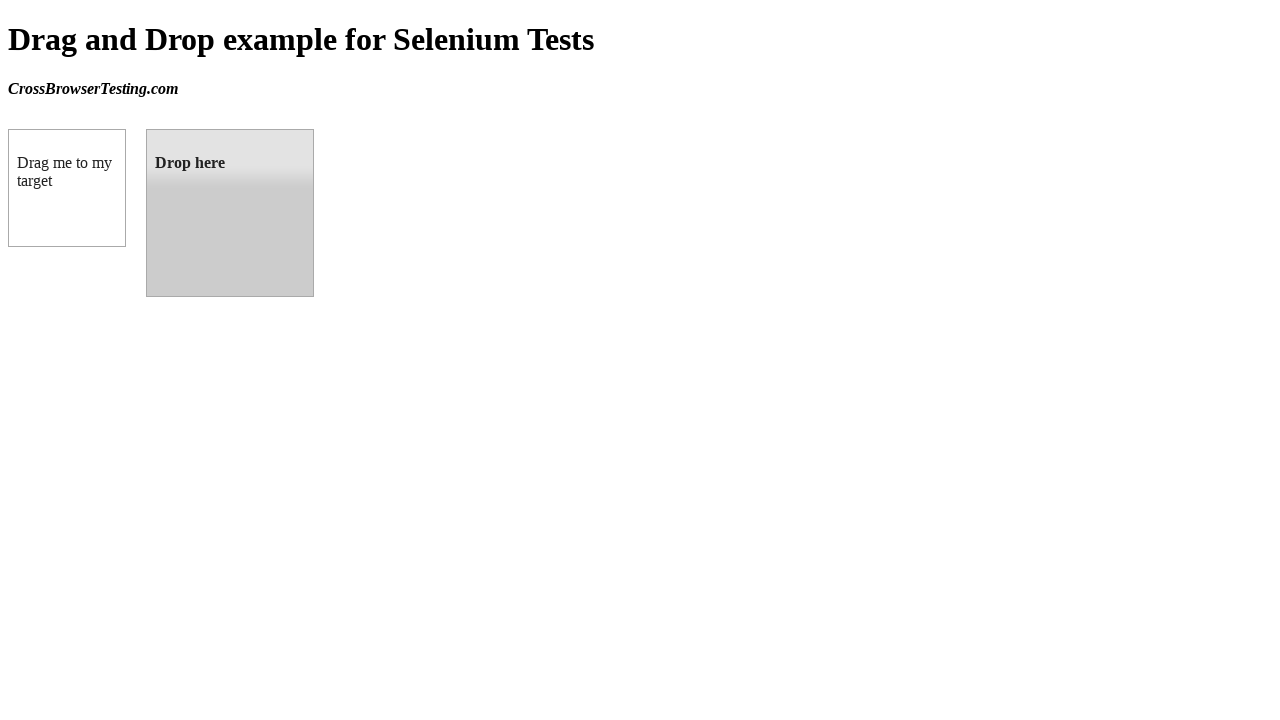

Navigated to drag and drop test page
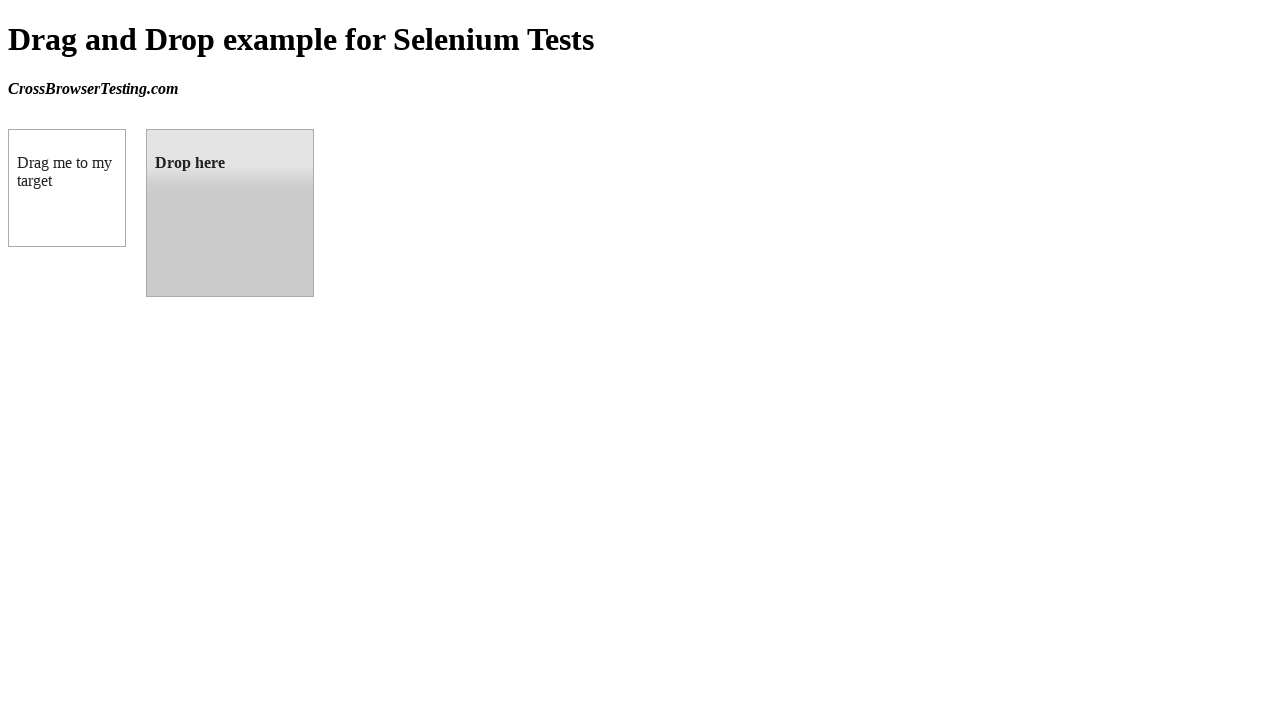

Located draggable source element
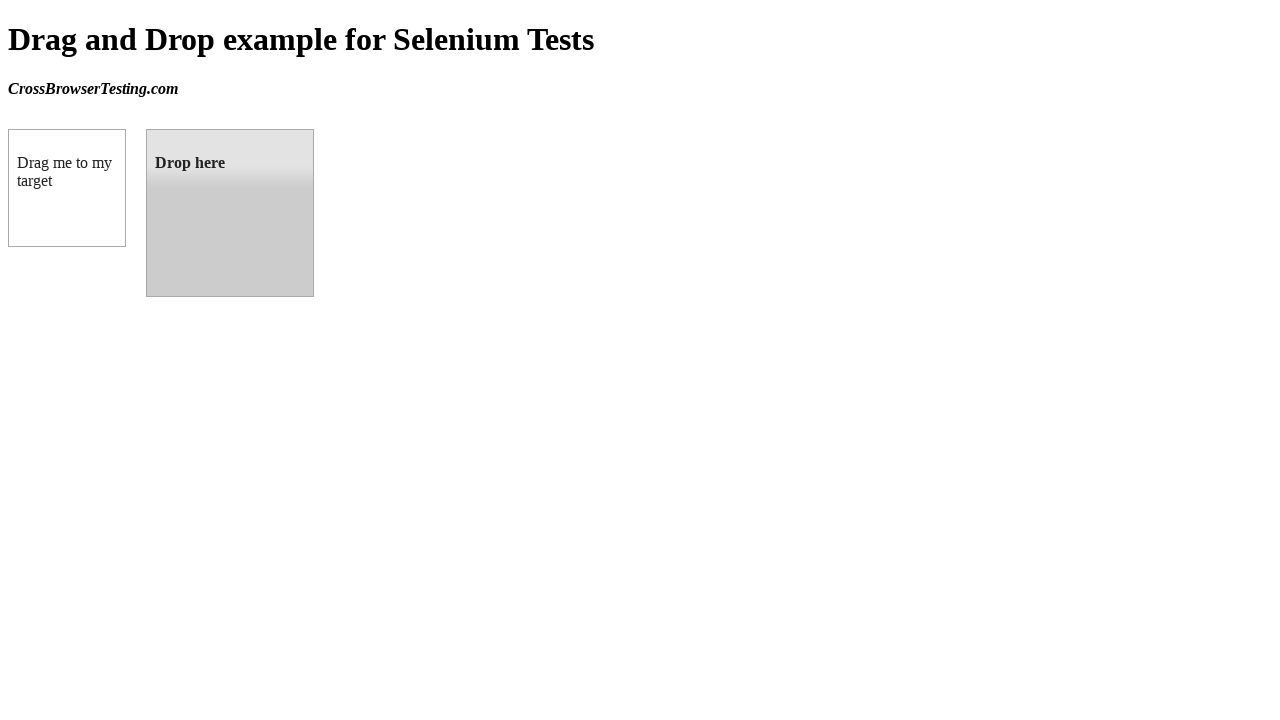

Located droppable target element
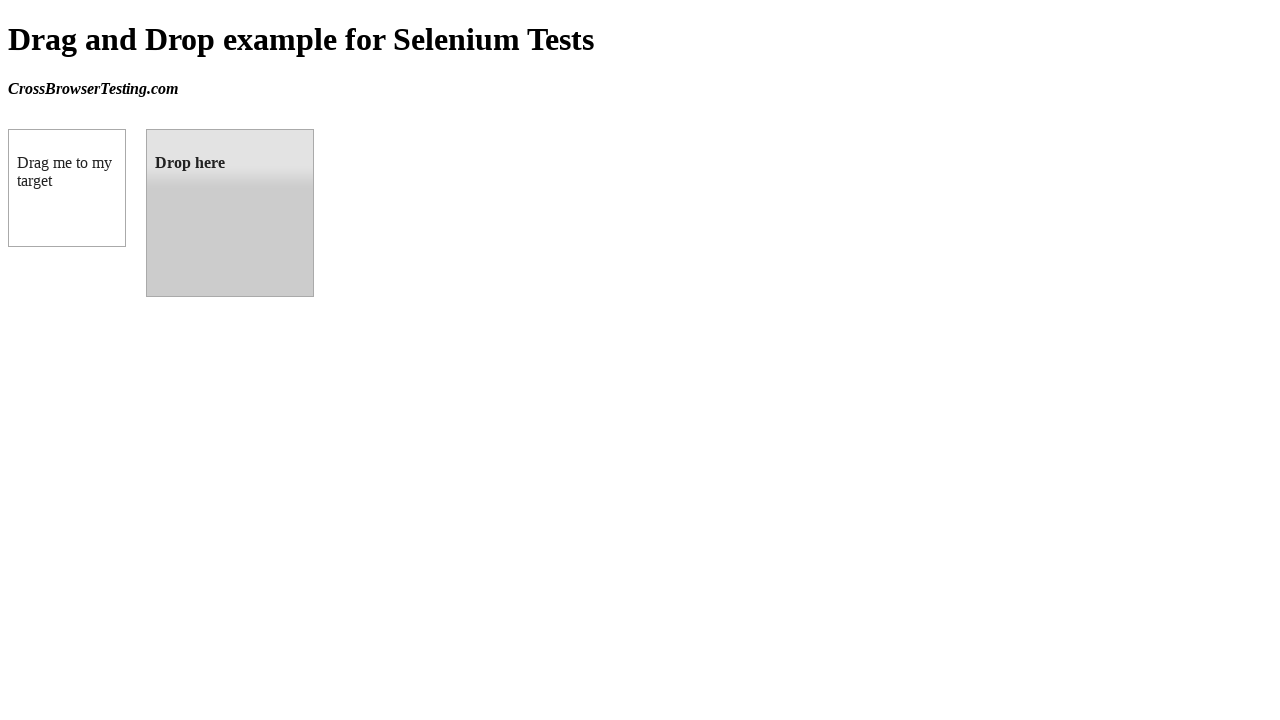

Dragged source element to target element at (230, 213)
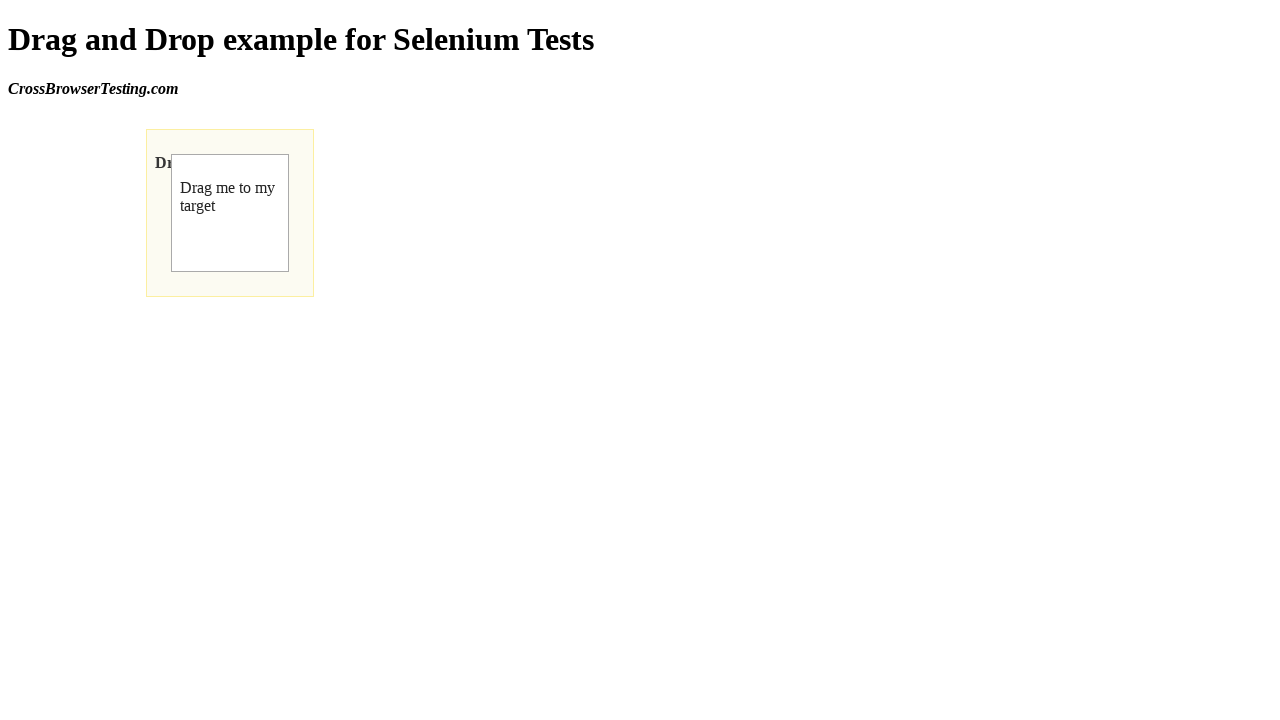

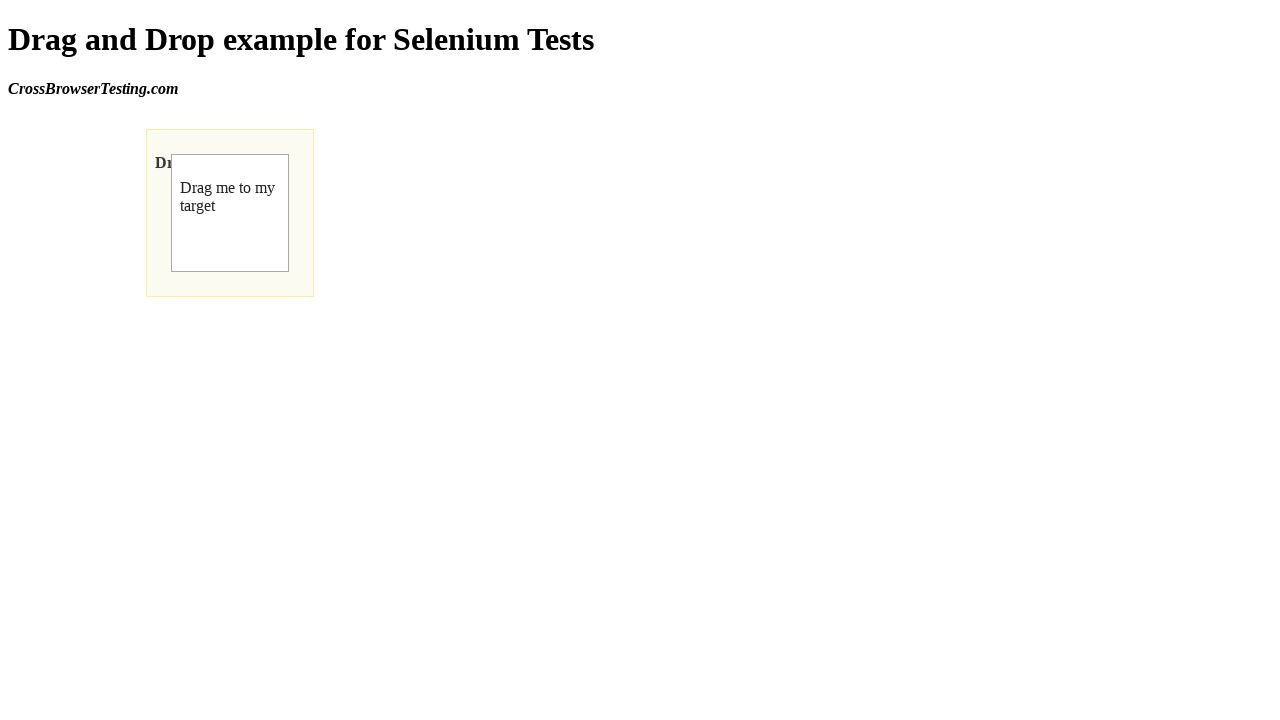